Tests adding products to cart by navigating to a product page and performing click and double-click actions on multiple products

Starting URL: https://material.playwrightvn.com/

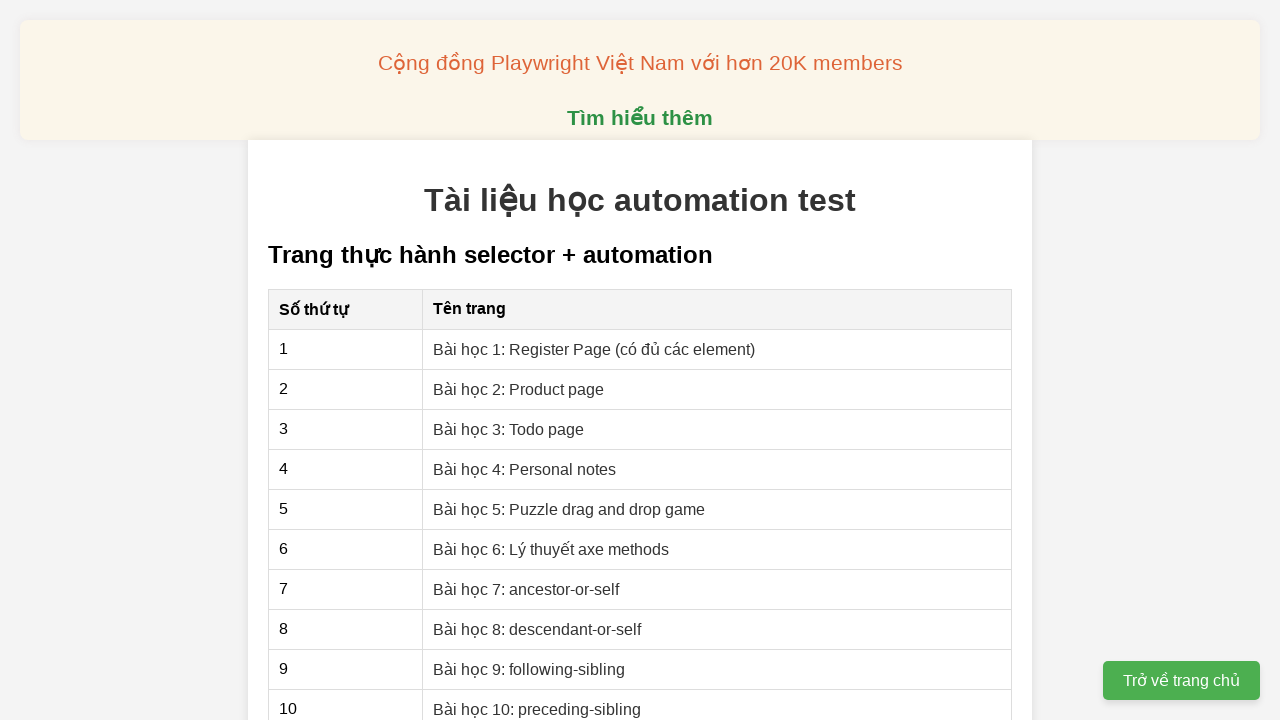

Clicked on 'Bài học 2: Product page' link to navigate to product page at (519, 389) on xpath=//a[text()='Bài học 2: Product page']
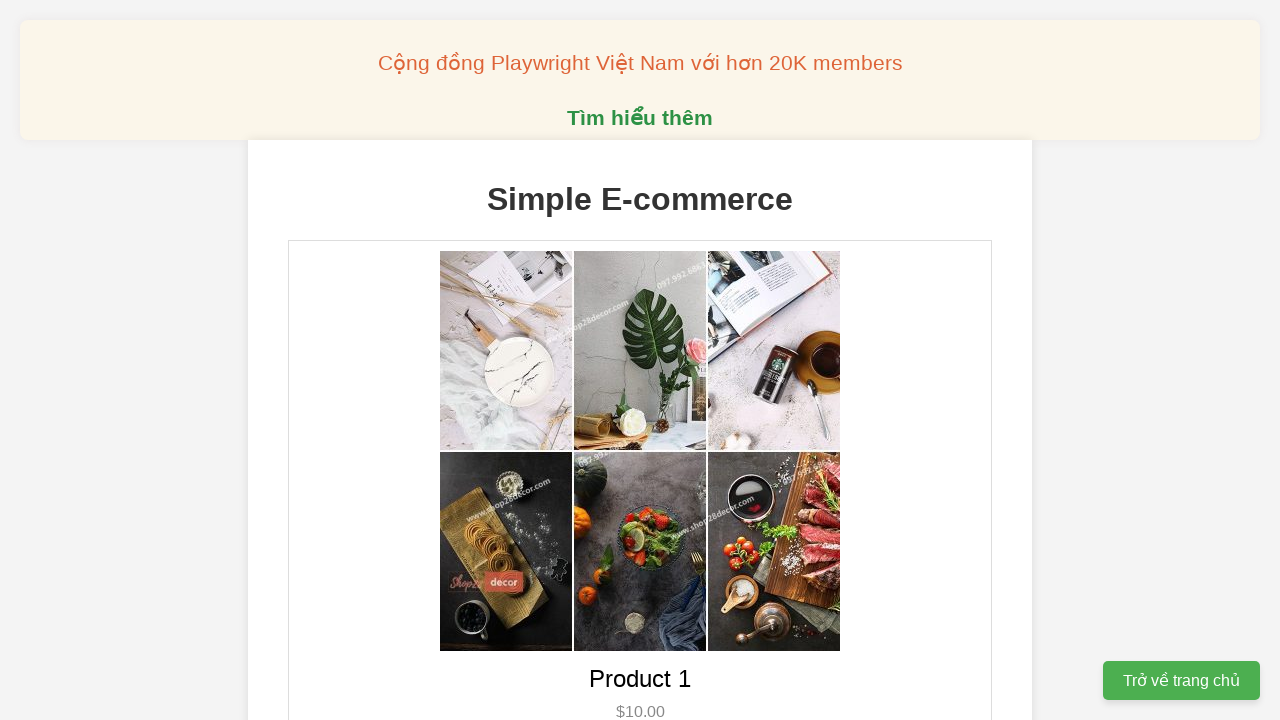

Double-clicked on Product 1 to add to cart at (640, 679) on xpath=//div[@class='product-info']/div[text()='Product 1']
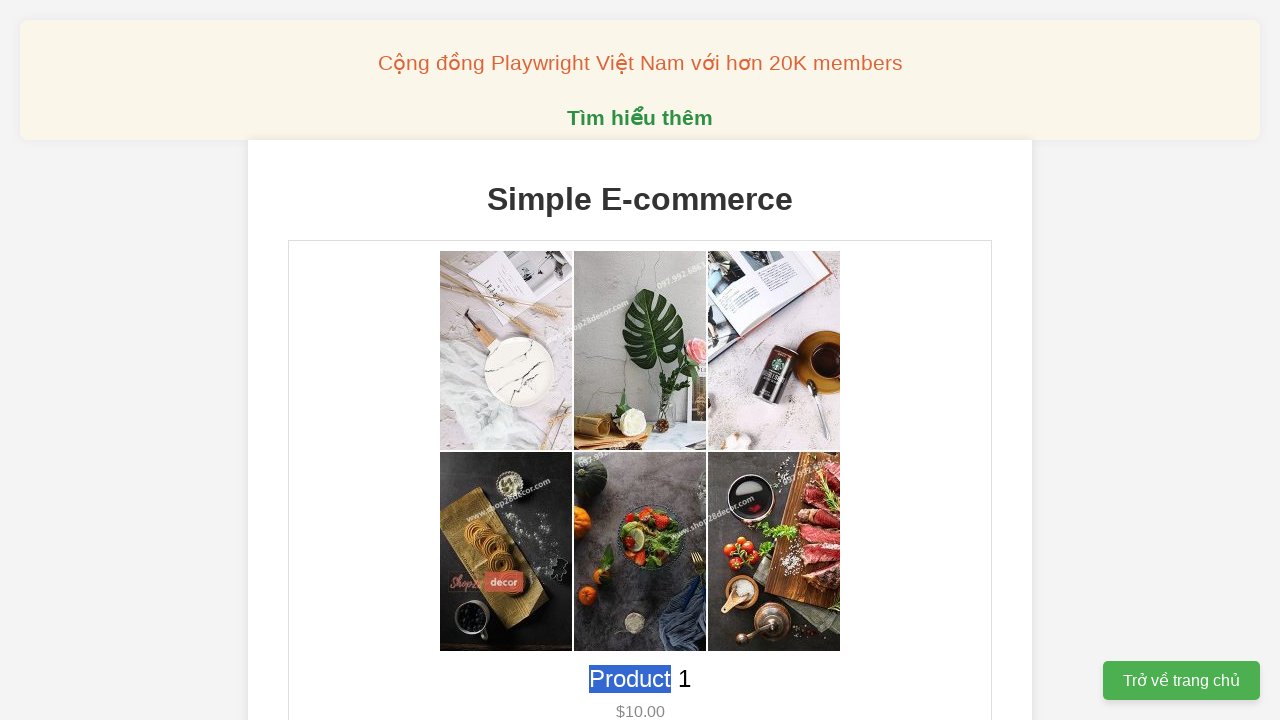

Double-clicked on Product 2 at (640, 361) on xpath=//div[@class='product-info']/div[text()='Product 2']
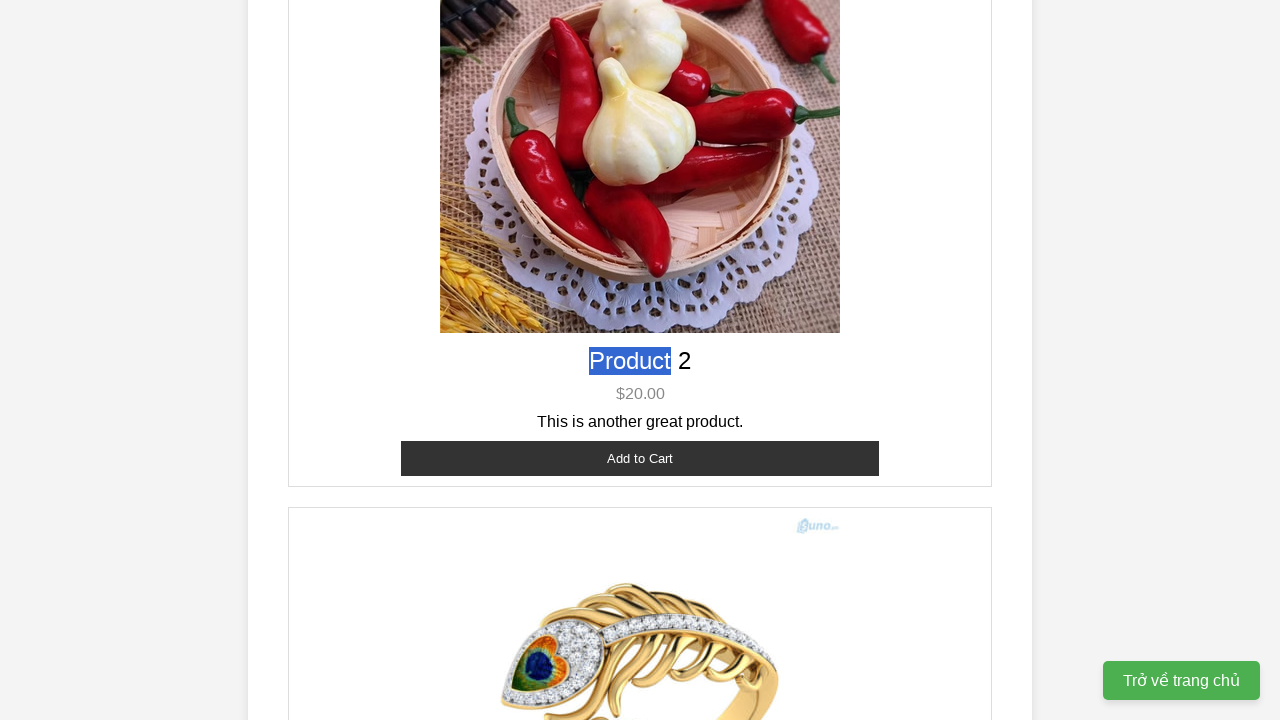

Single-clicked on Product 2 to add to cart at (640, 361) on xpath=//div[@class='product-info']/div[text()='Product 2']
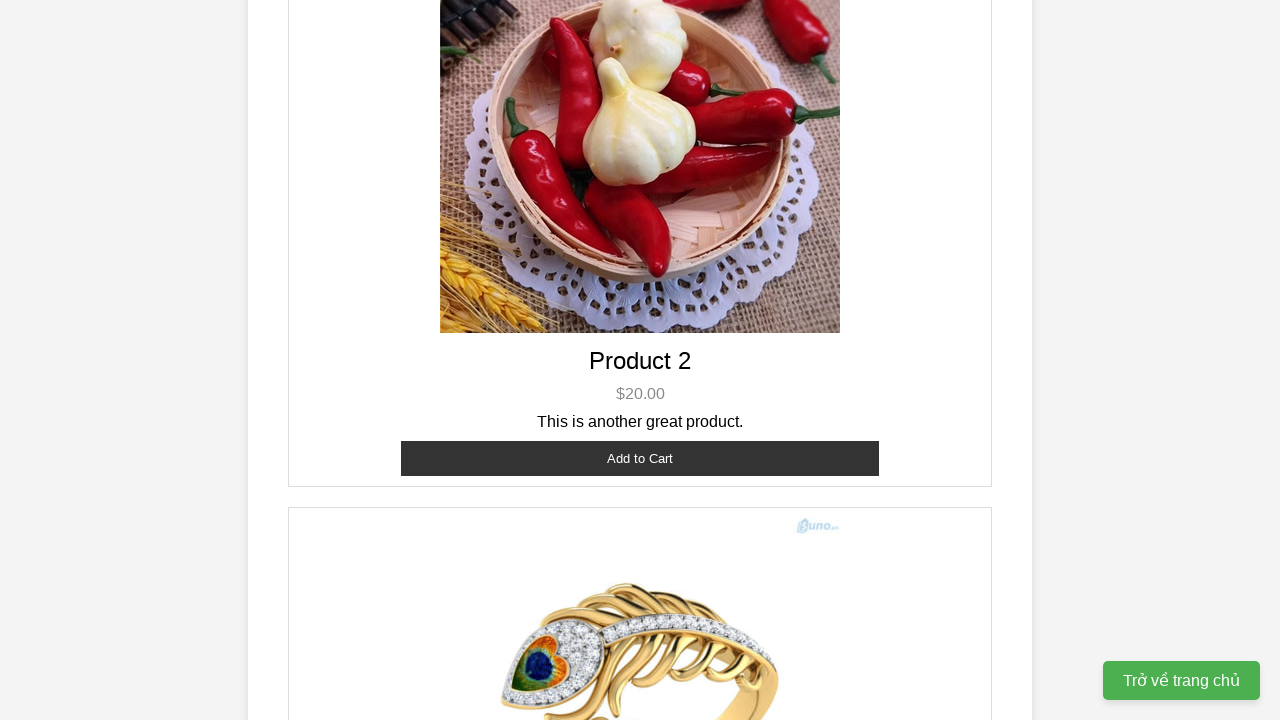

Single-clicked on Product 3 to add to cart at (640, 403) on xpath=//div[@class='product-info']/div[text()='Product 3']
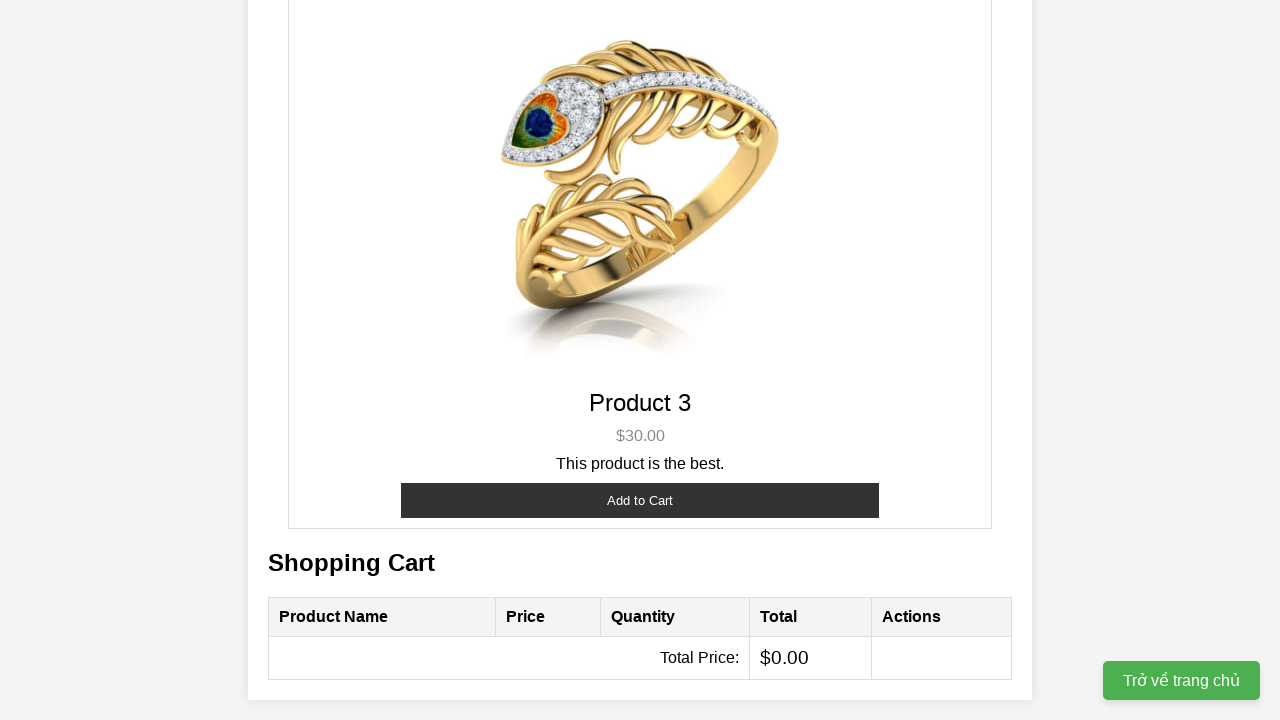

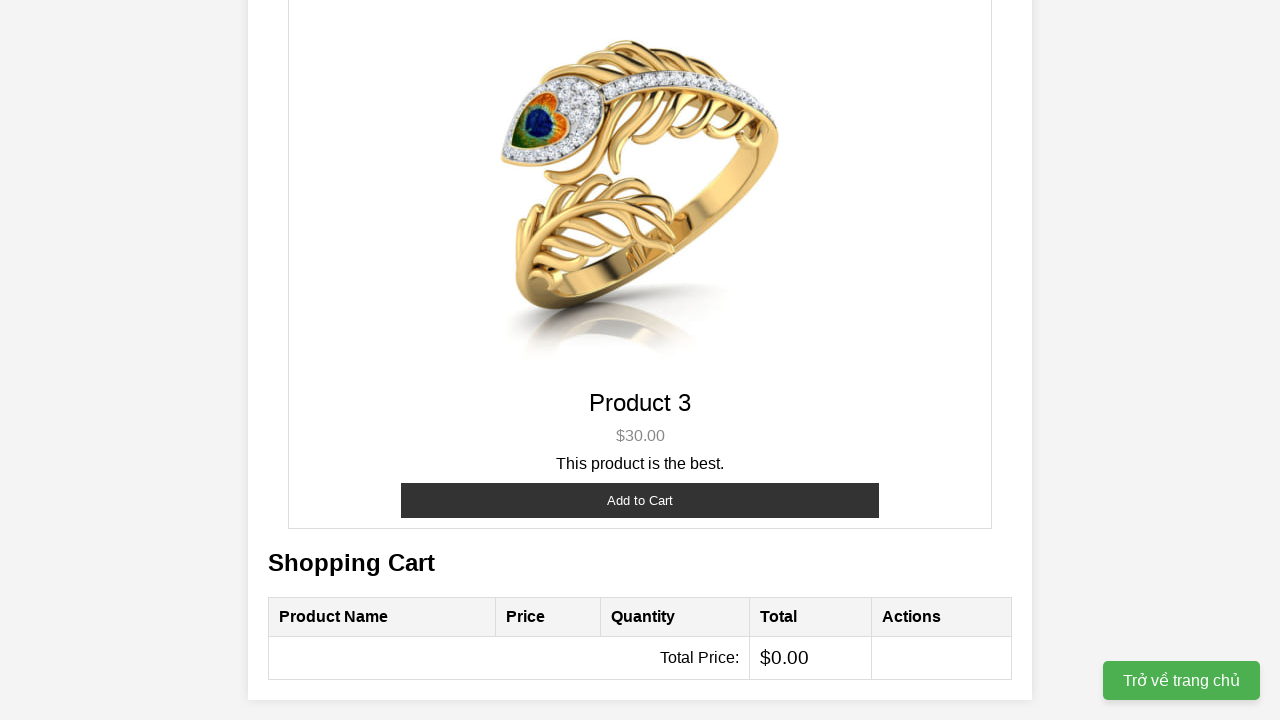